Tests form input validation by filling in first name, surname, age fields, selecting a country from dropdown, and submitting the form to verify navigation to a new page

Starting URL: https://testpages.eviltester.com/styled/validation/input-validation.html

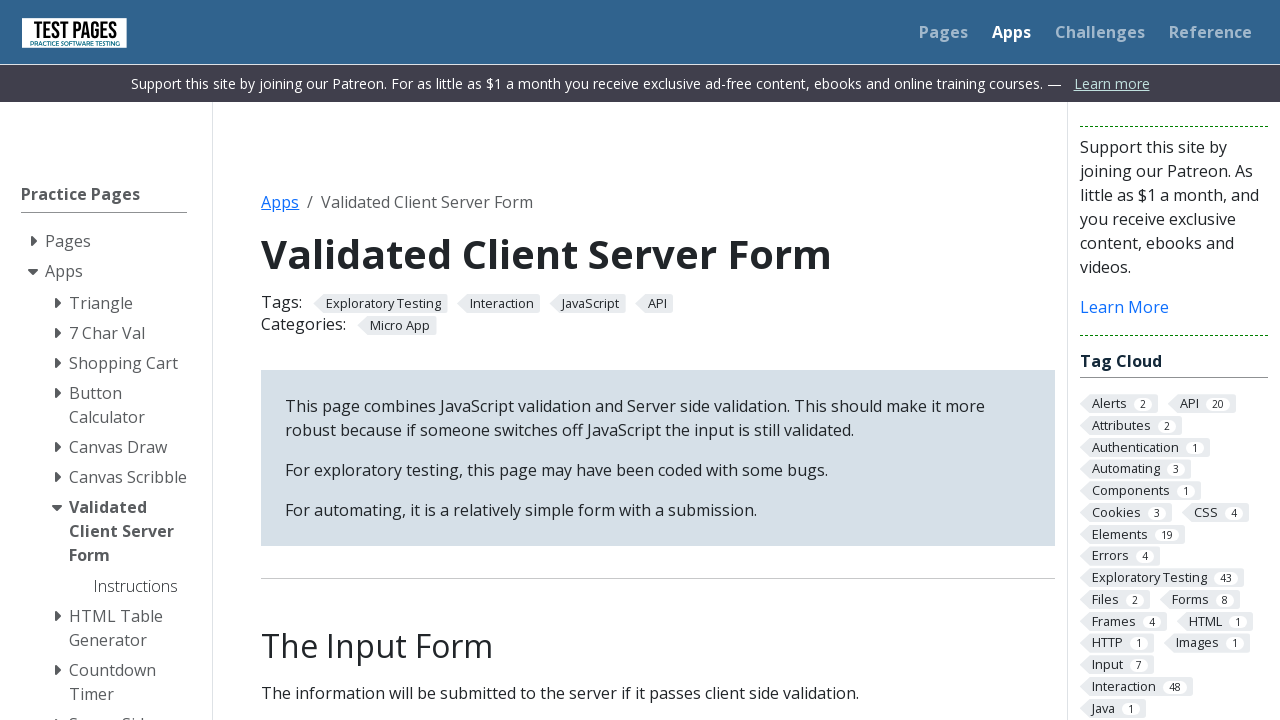

Filled first name field with 'chaya' on #firstname
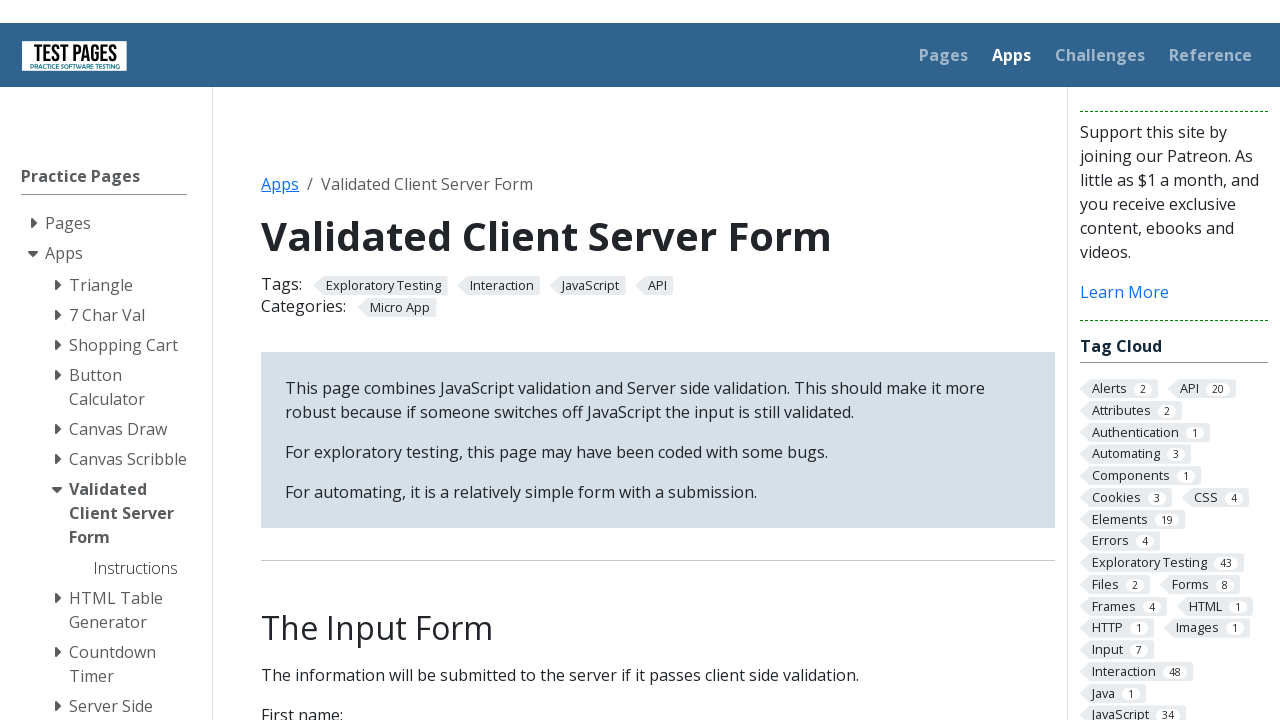

Filled surname field with 'Zilberstein' on #surname
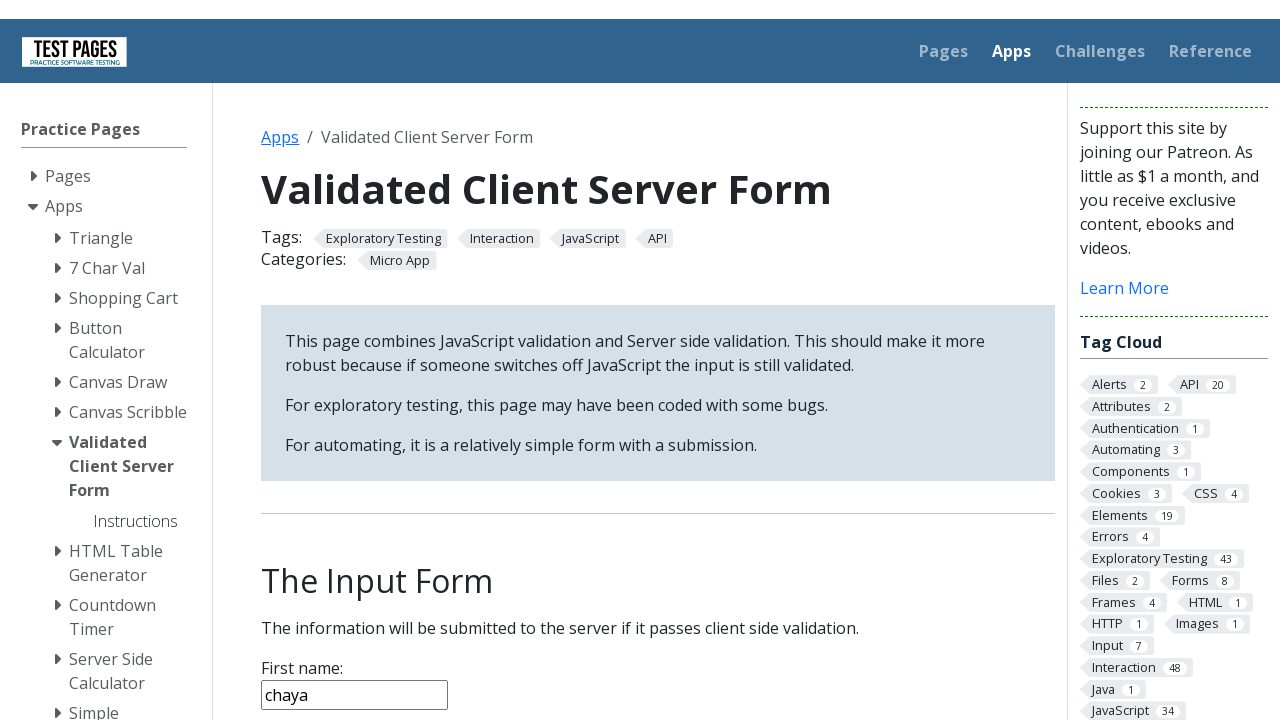

Filled age field with '21' on #age
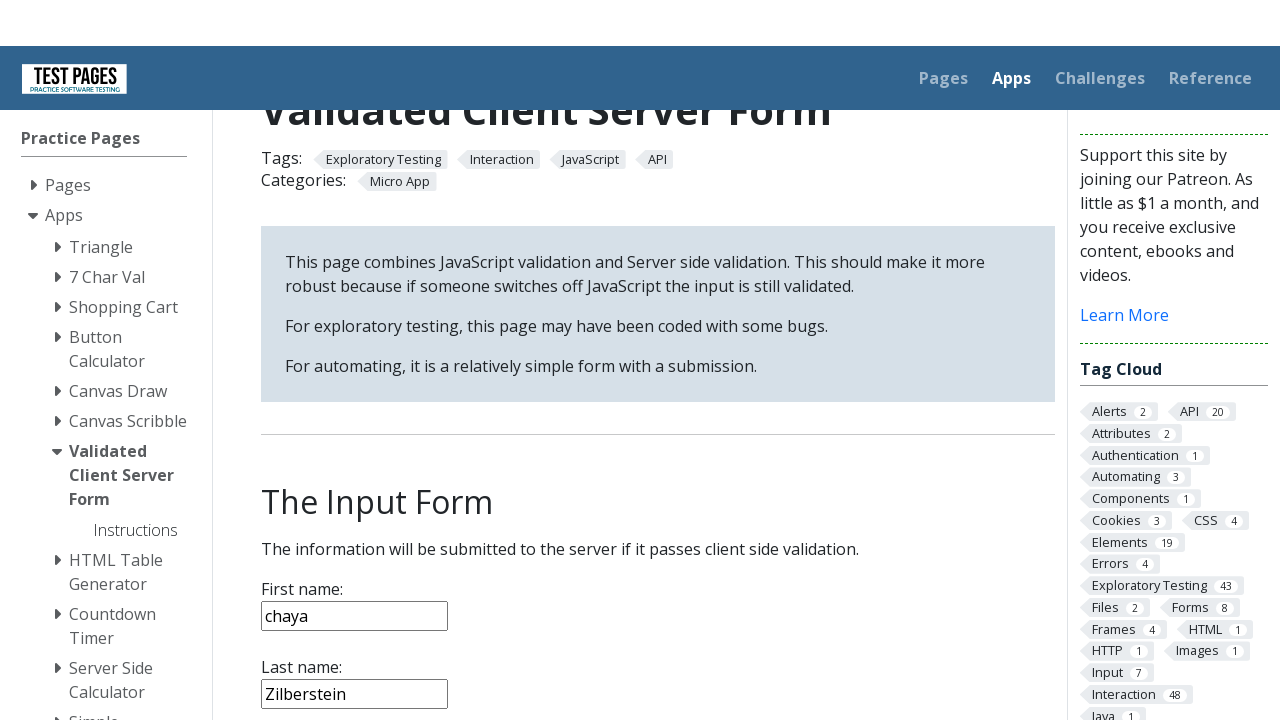

Selected 'Israel' from country dropdown on select[name='country']
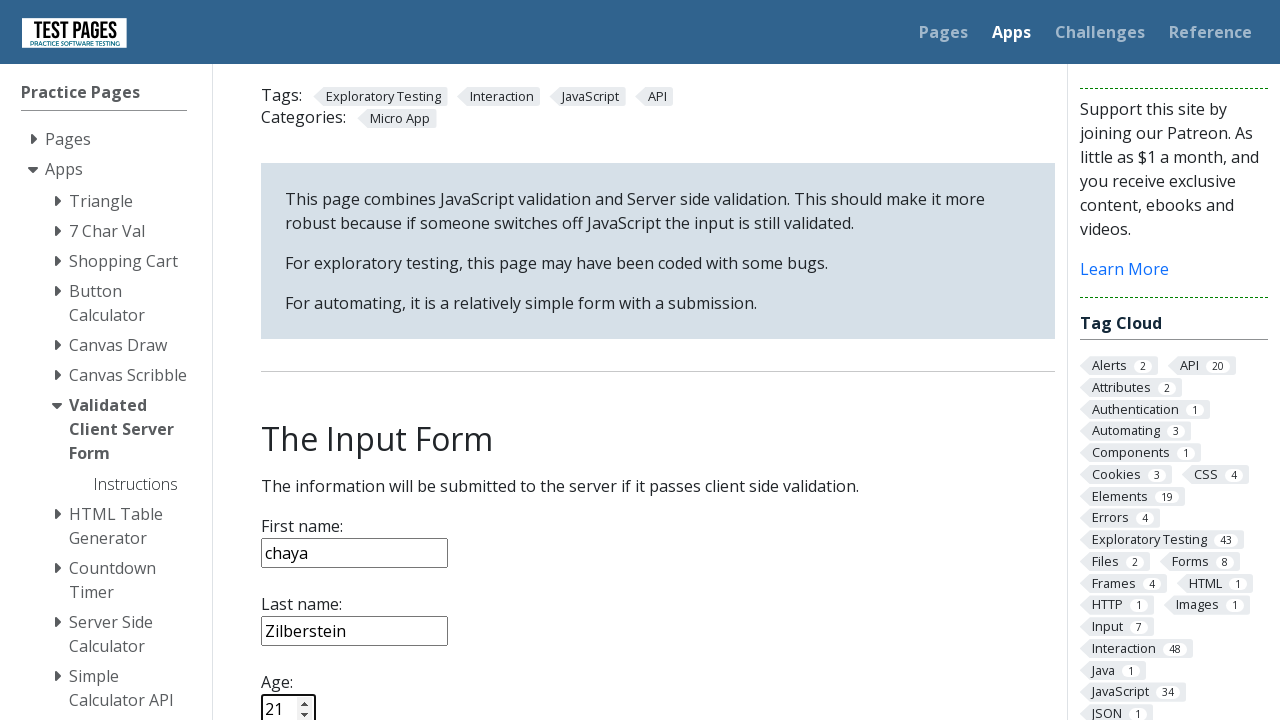

Clicked submit button to submit form at (296, 368) on input[type='submit']
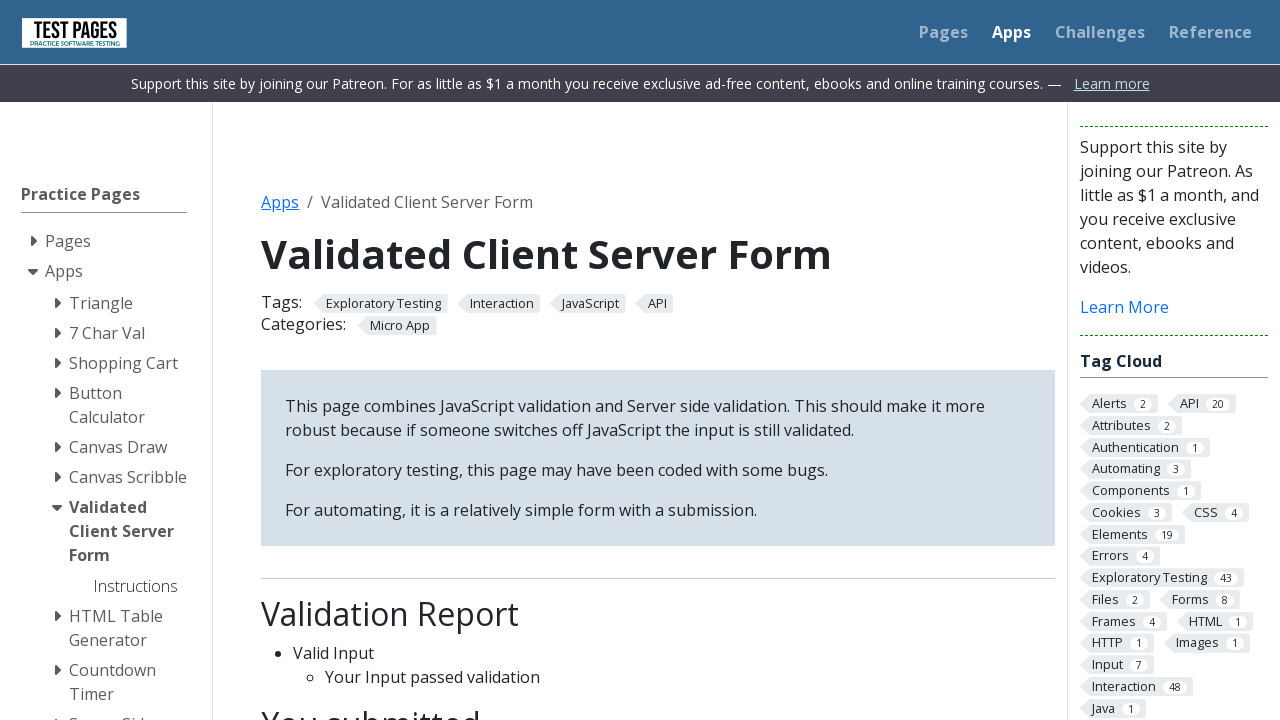

Form submission completed and navigated to new page
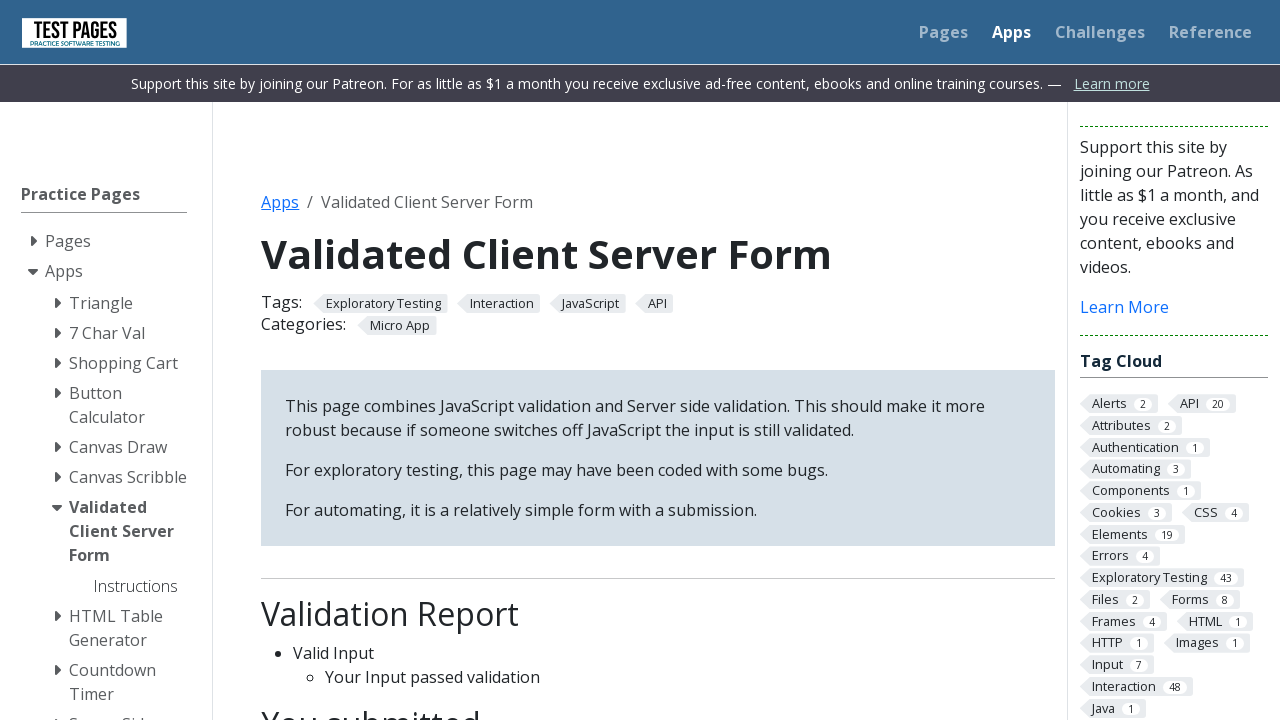

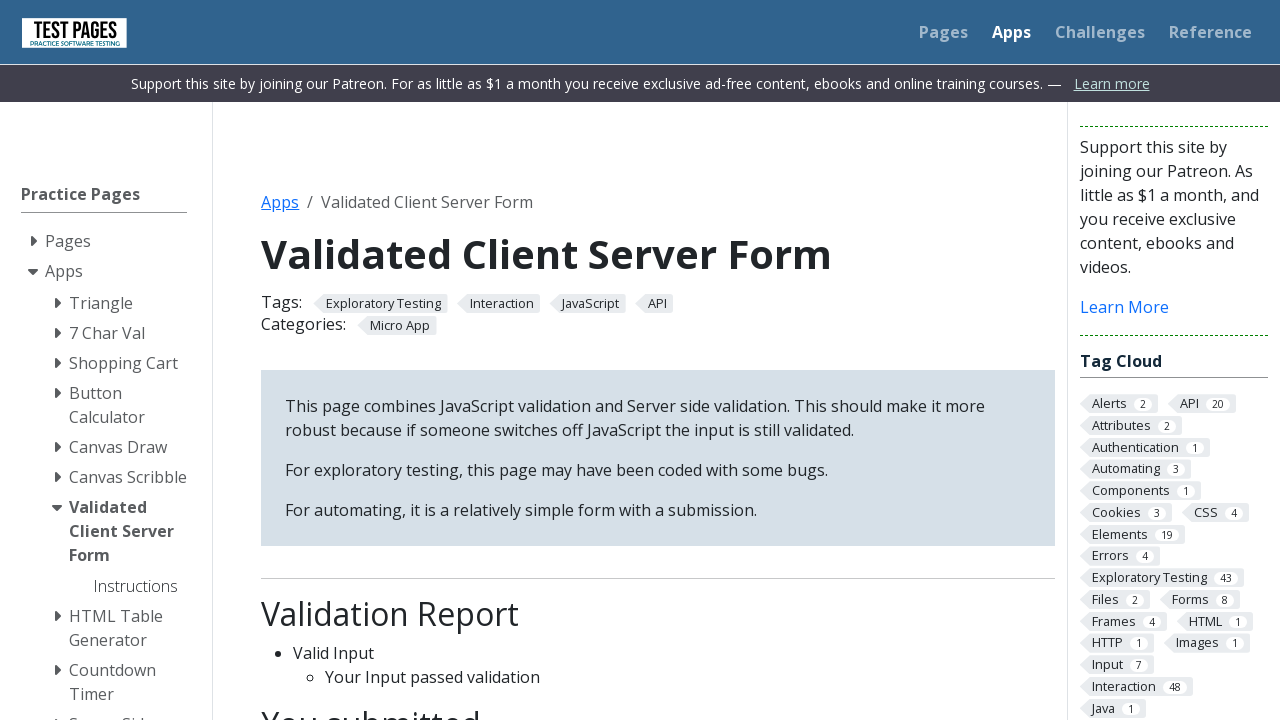